Tests drag and drop functionality on jQuery UI demo page by dragging an element and dropping it onto a target area

Starting URL: https://jqueryui.com/droppable/

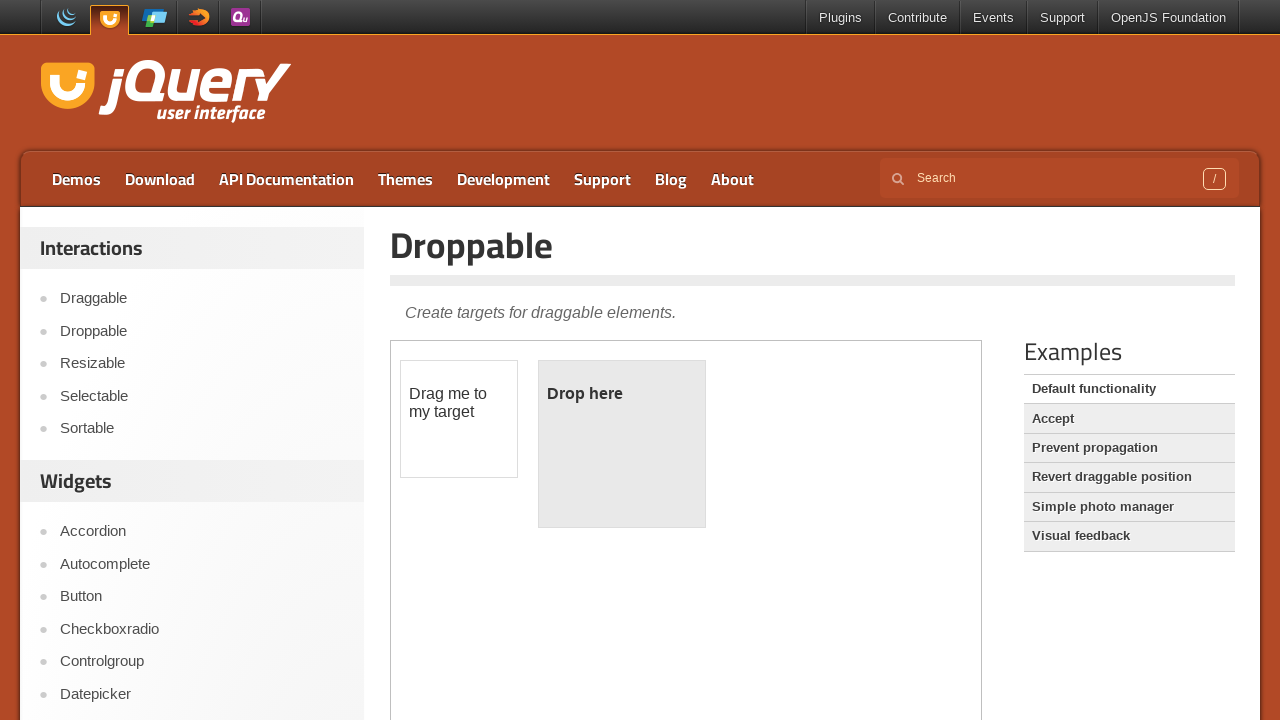

Located the demo iframe
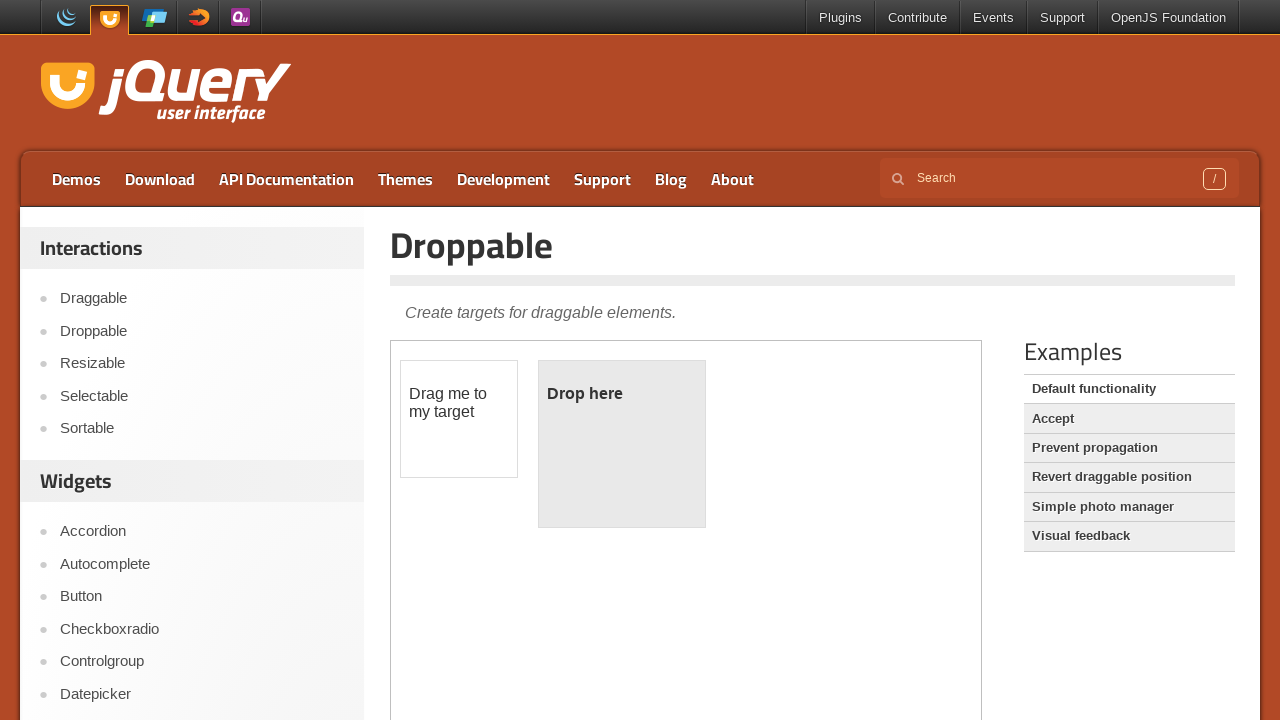

Located the draggable element within the frame
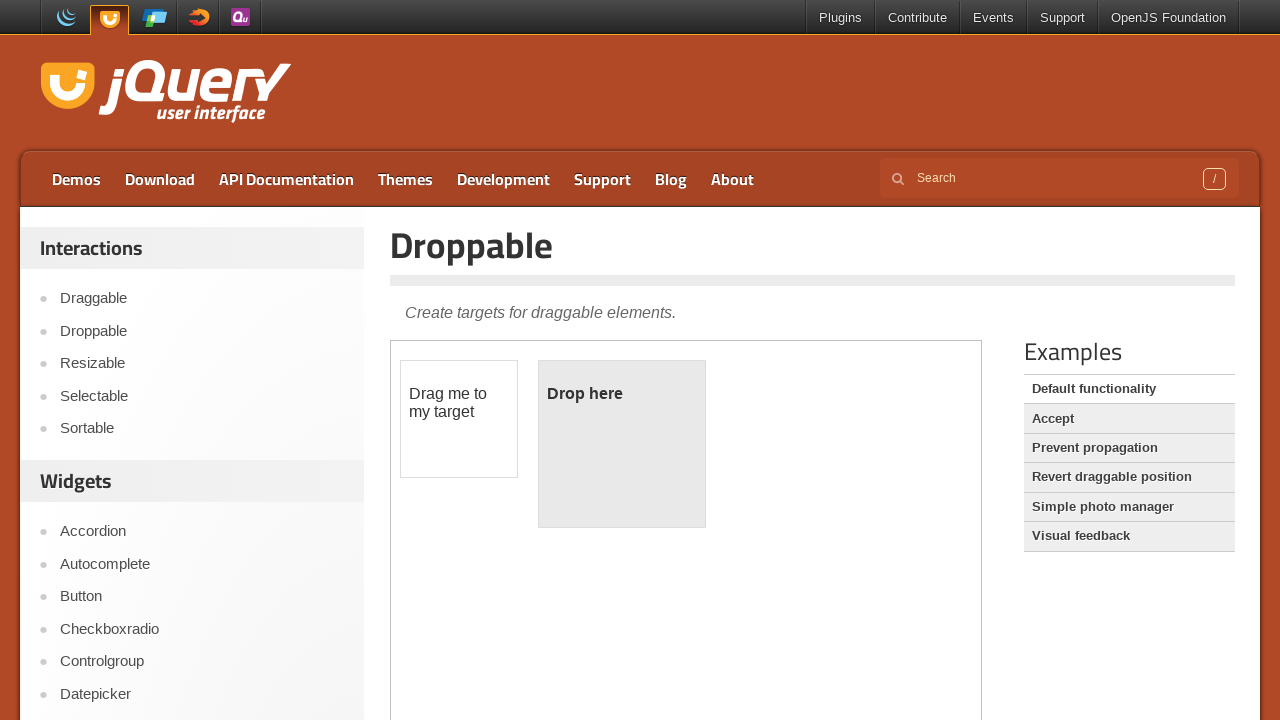

Located the droppable target element within the frame
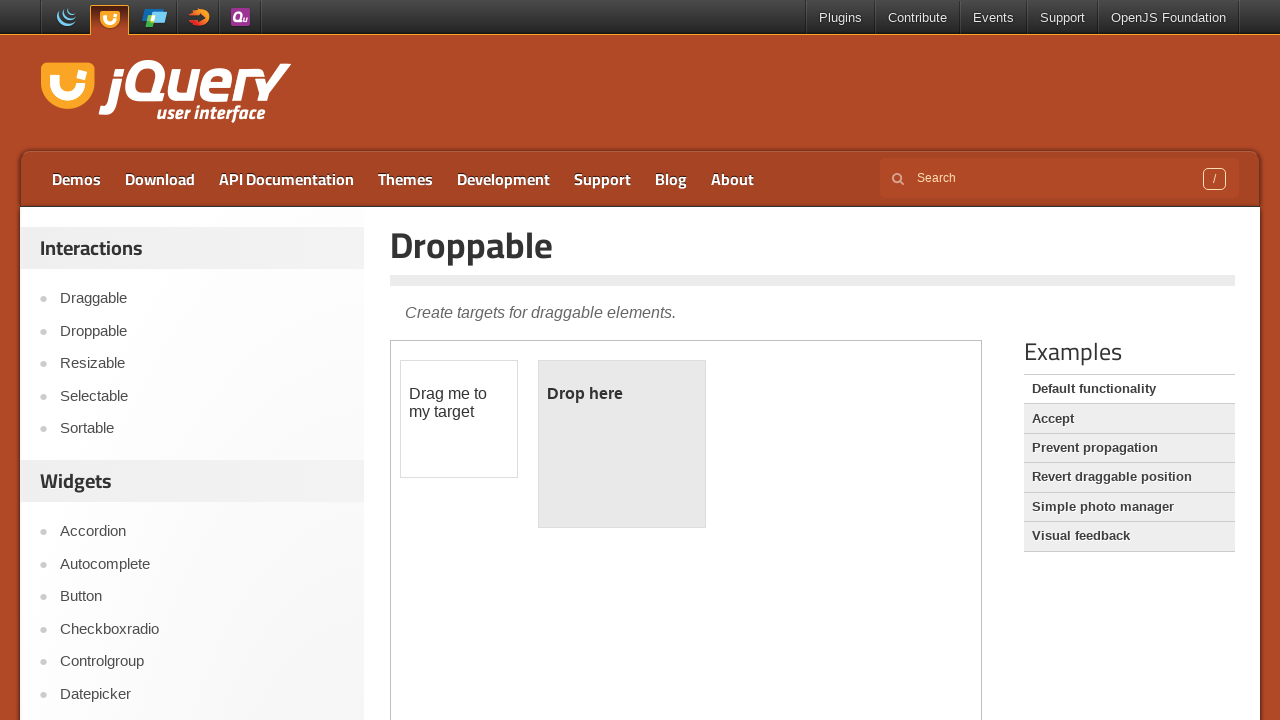

Dragged and dropped the draggable element onto the droppable target at (622, 444)
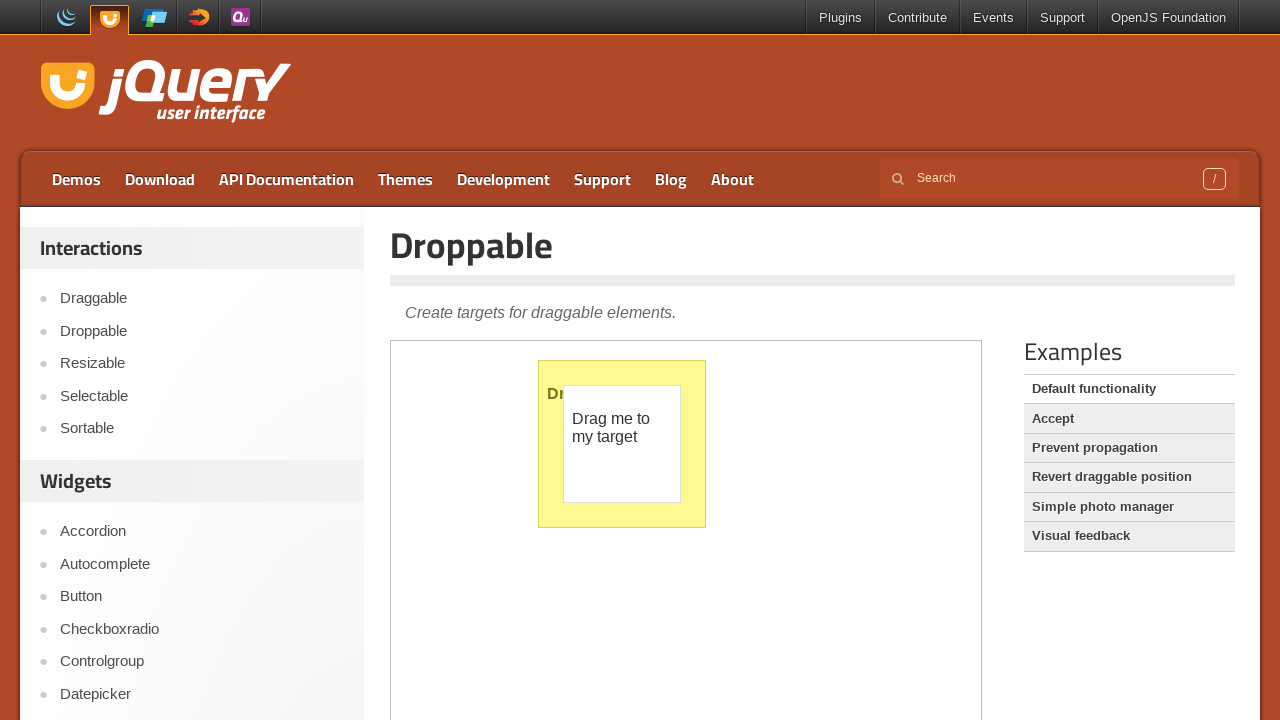

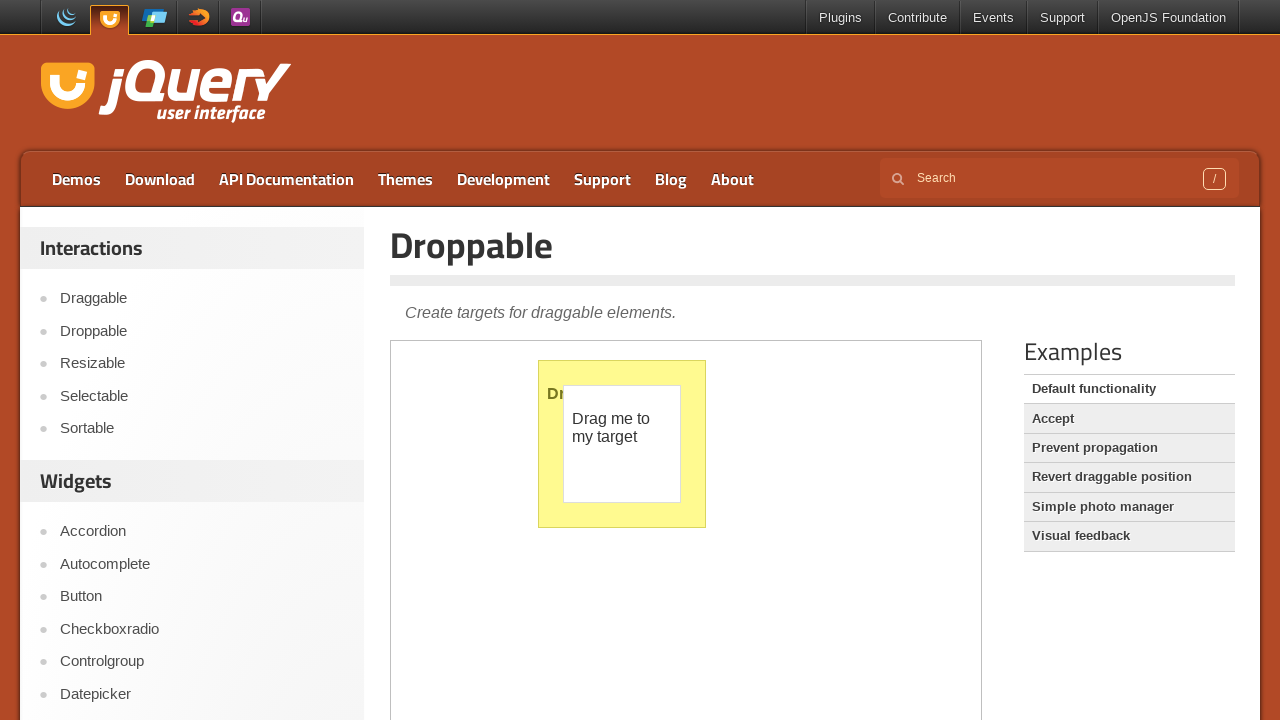